Clicks on the last menu item in the list

Starting URL: https://sauceaaron.github.io/MenuSelection/menu.html

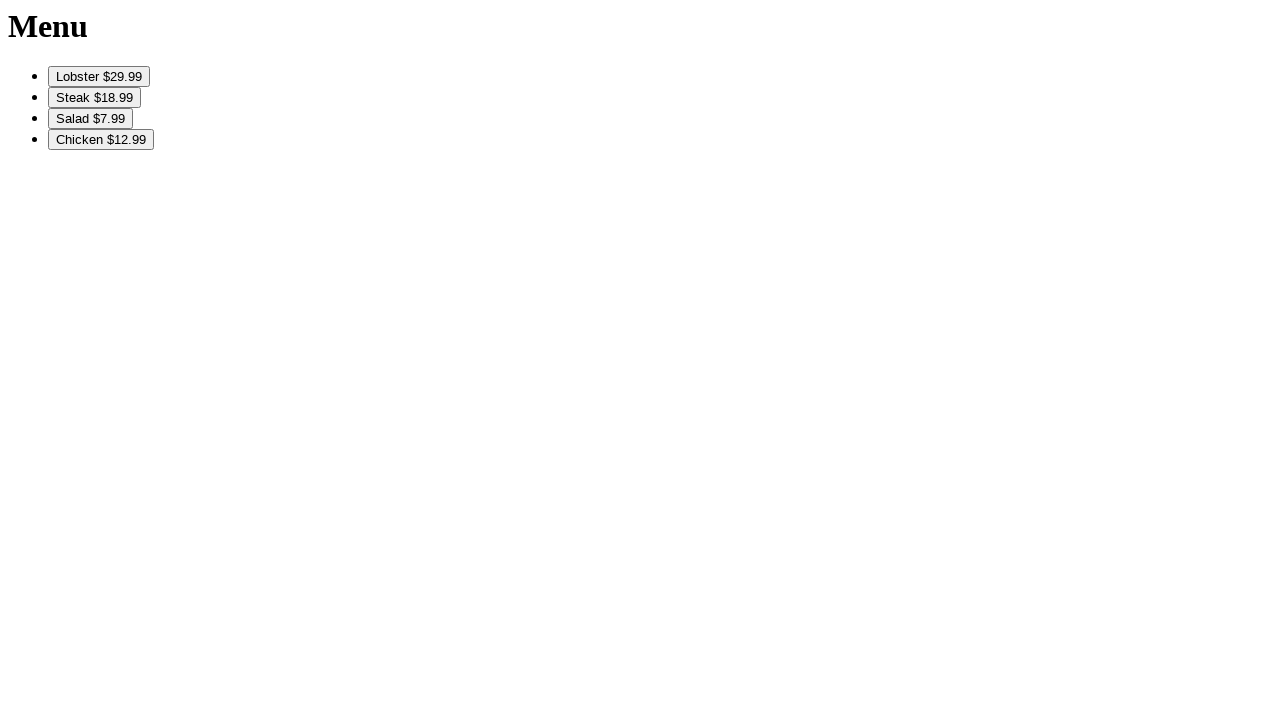

Navigated to menu selection page
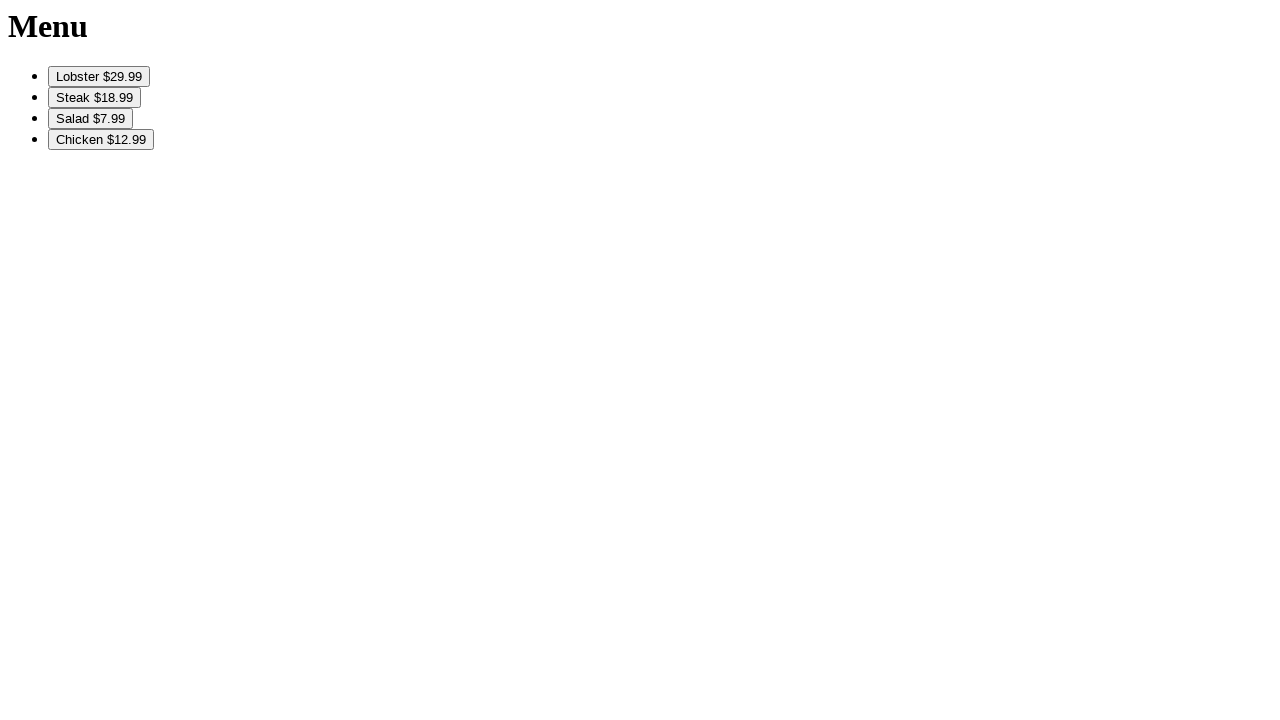

Clicked the last menu item in the list at (101, 140) on #menu > .entree:last-of-type > button
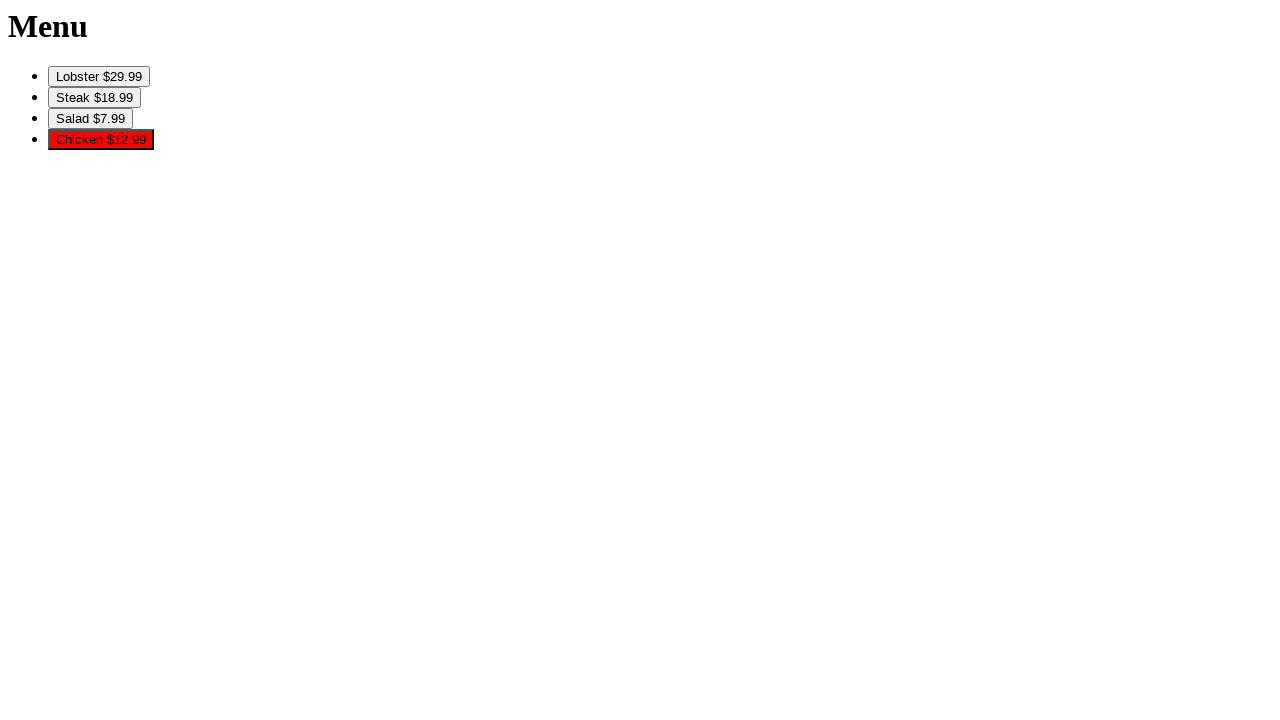

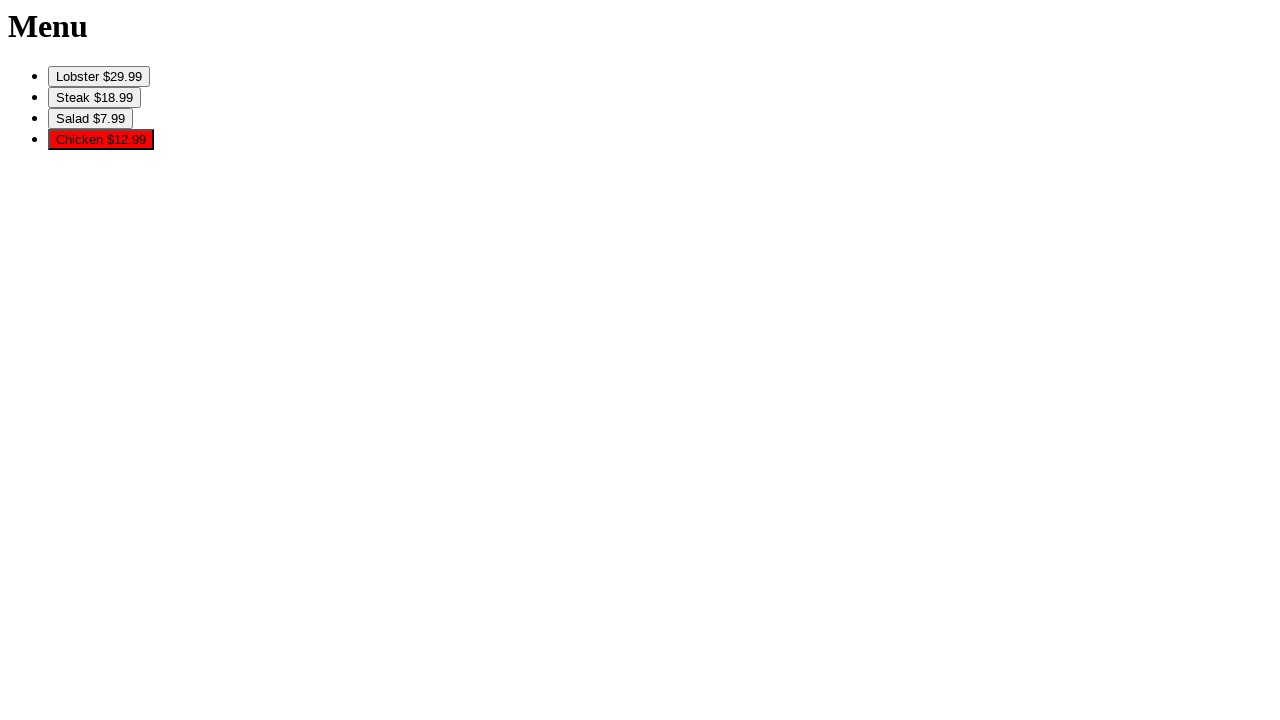